Fills out a registration form using keyboard navigation (TAB key) to move between fields and submit the form

Starting URL: https://naveenautomationlabs.com/opencart/index.php?route=account/register

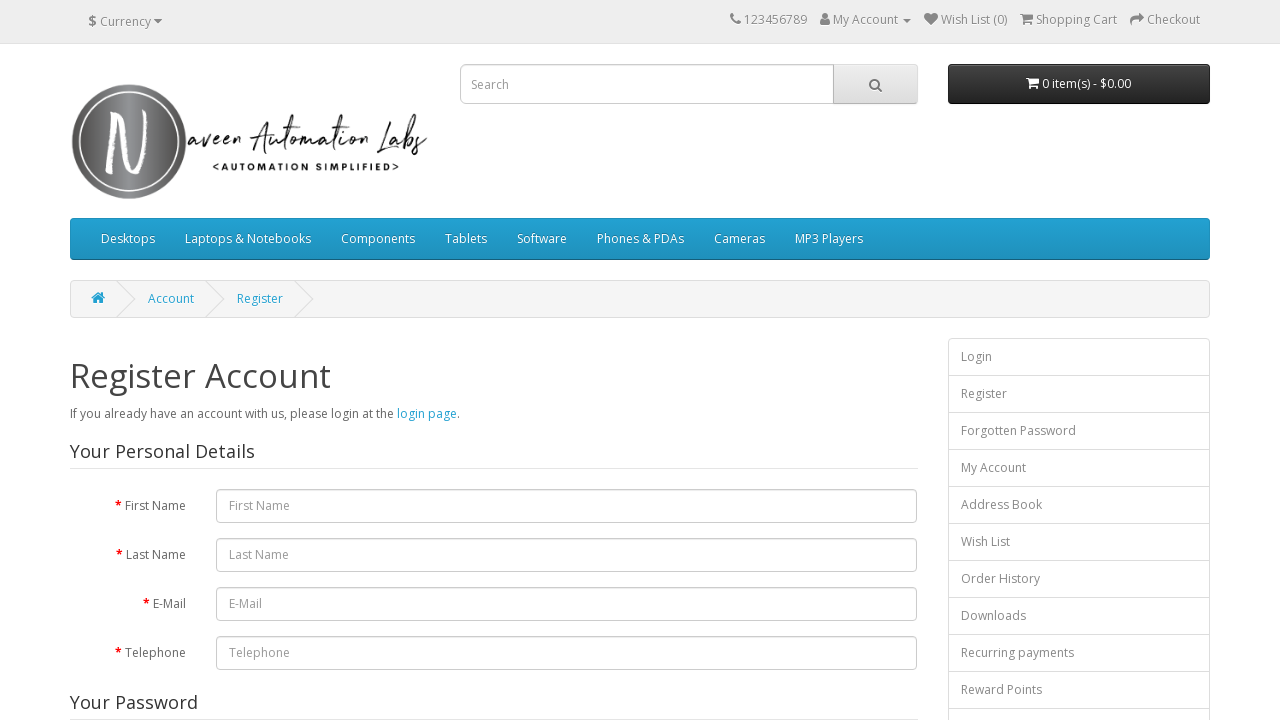

Filled firstname field with 'Dipti' on input[name='firstname']
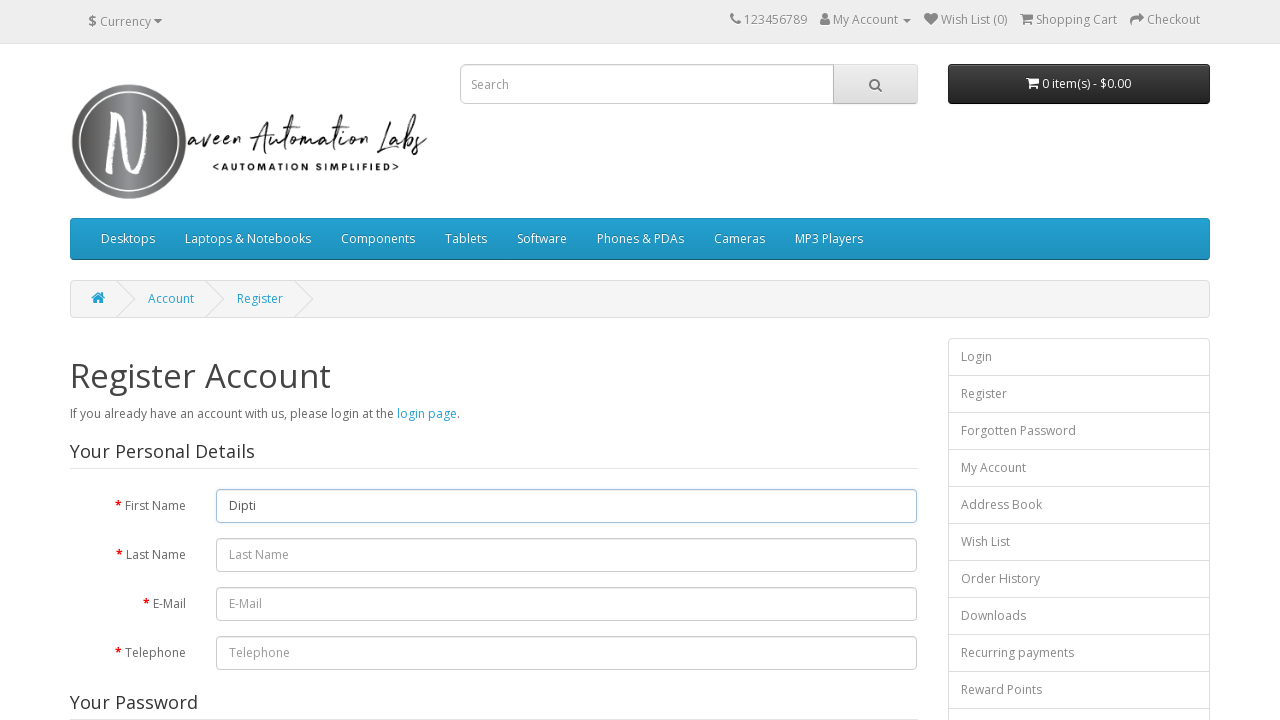

Pressed Tab to navigate from firstname to lastname field on input[name='firstname']
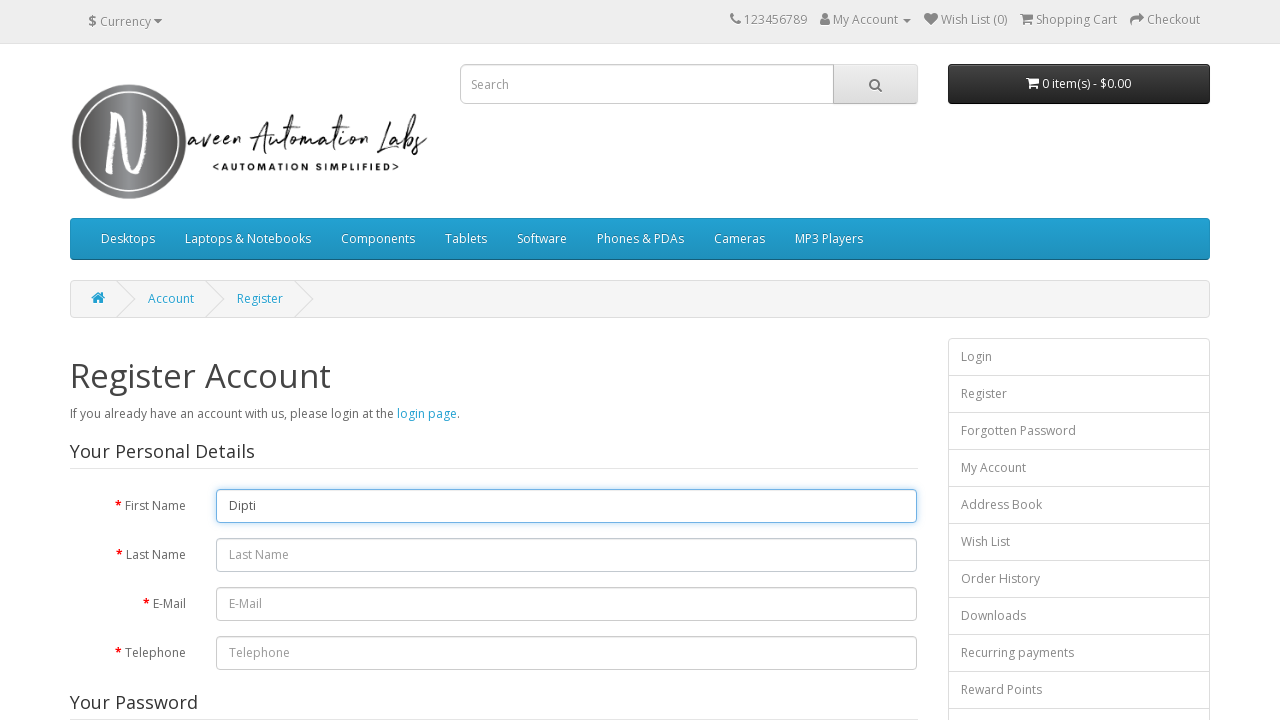

Typed 'Patro' into lastname field on input[name='lastname']
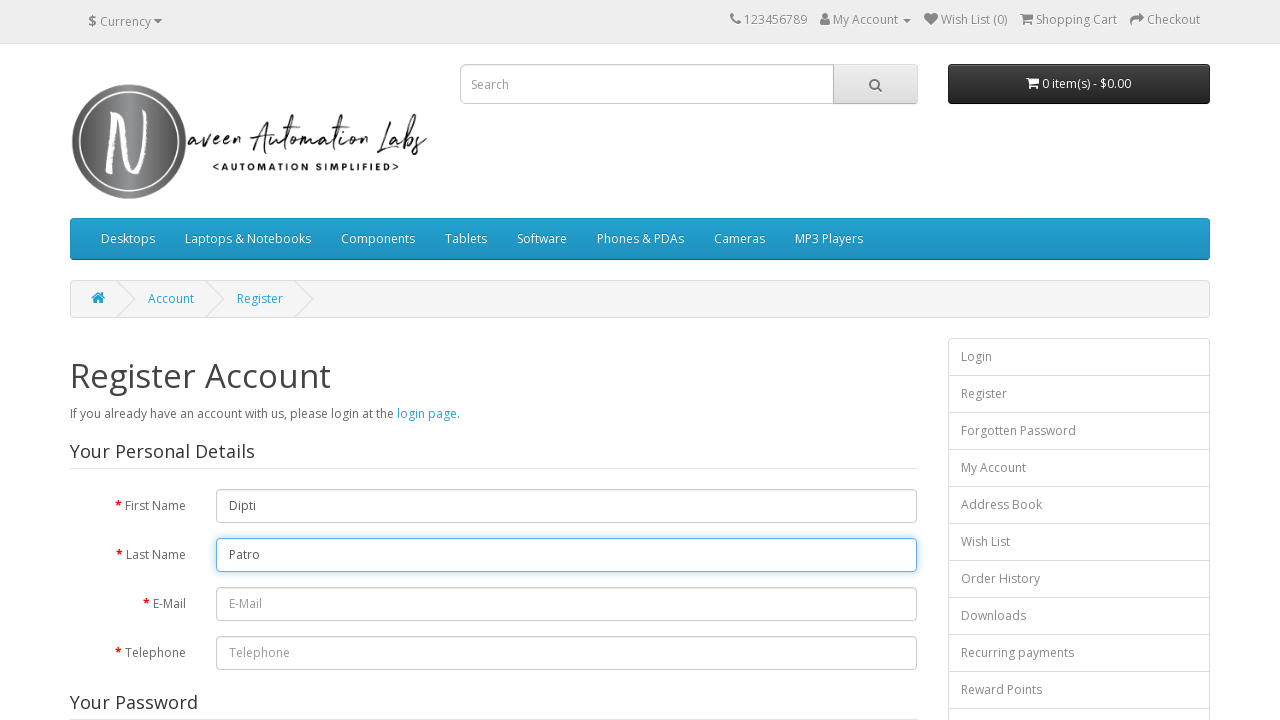

Pressed Tab to navigate from lastname to email field on input[name='lastname']
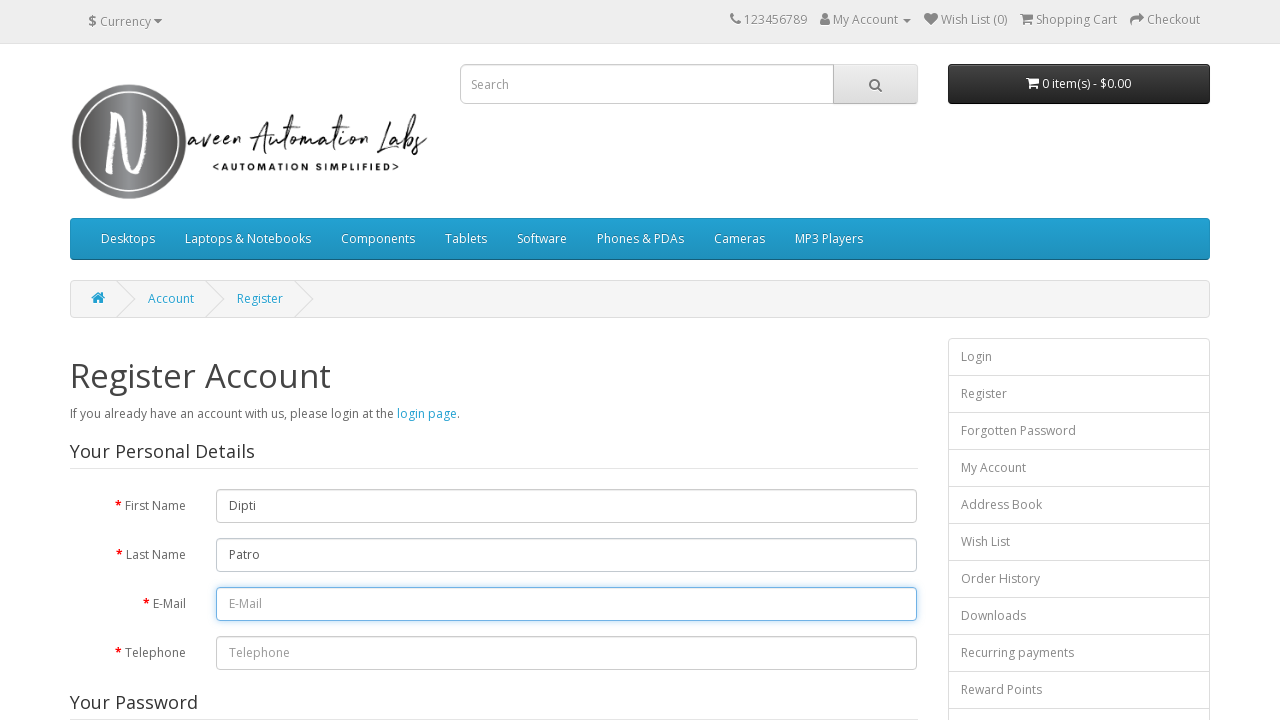

Typed 'dipti@gmail.com' into email field on input[name='email']
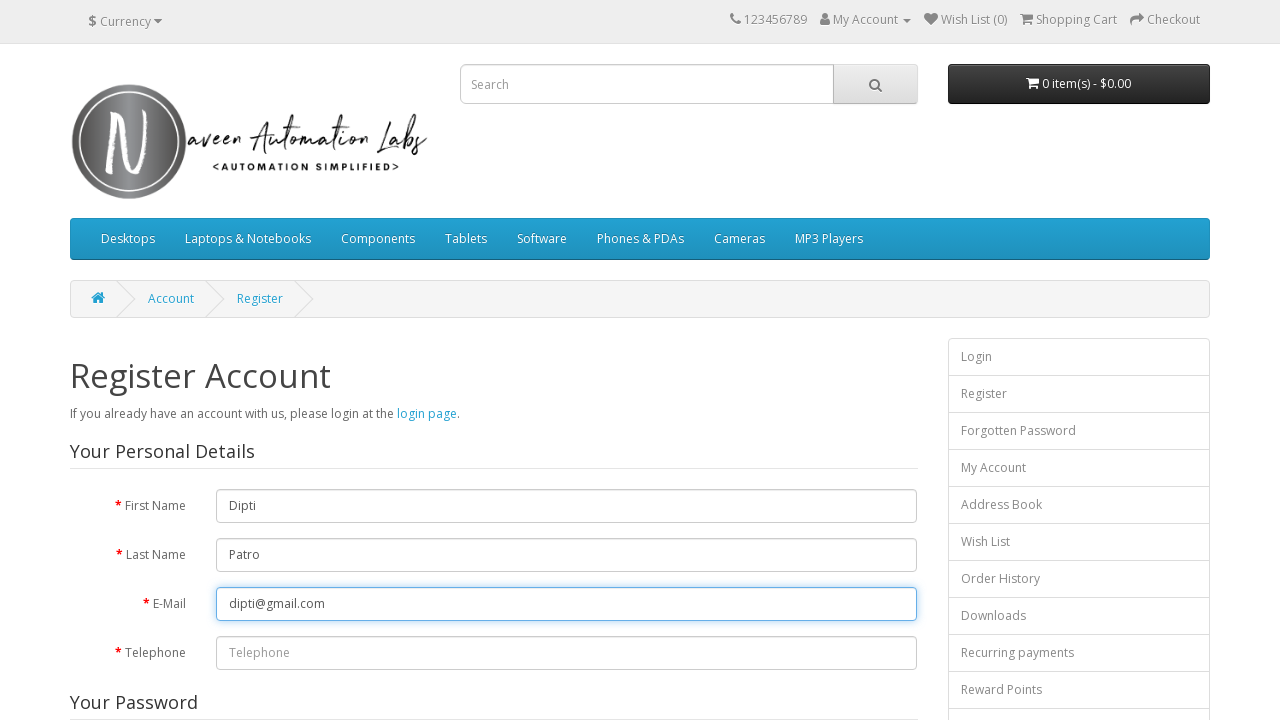

Pressed Tab to navigate from email to telephone field on input[name='email']
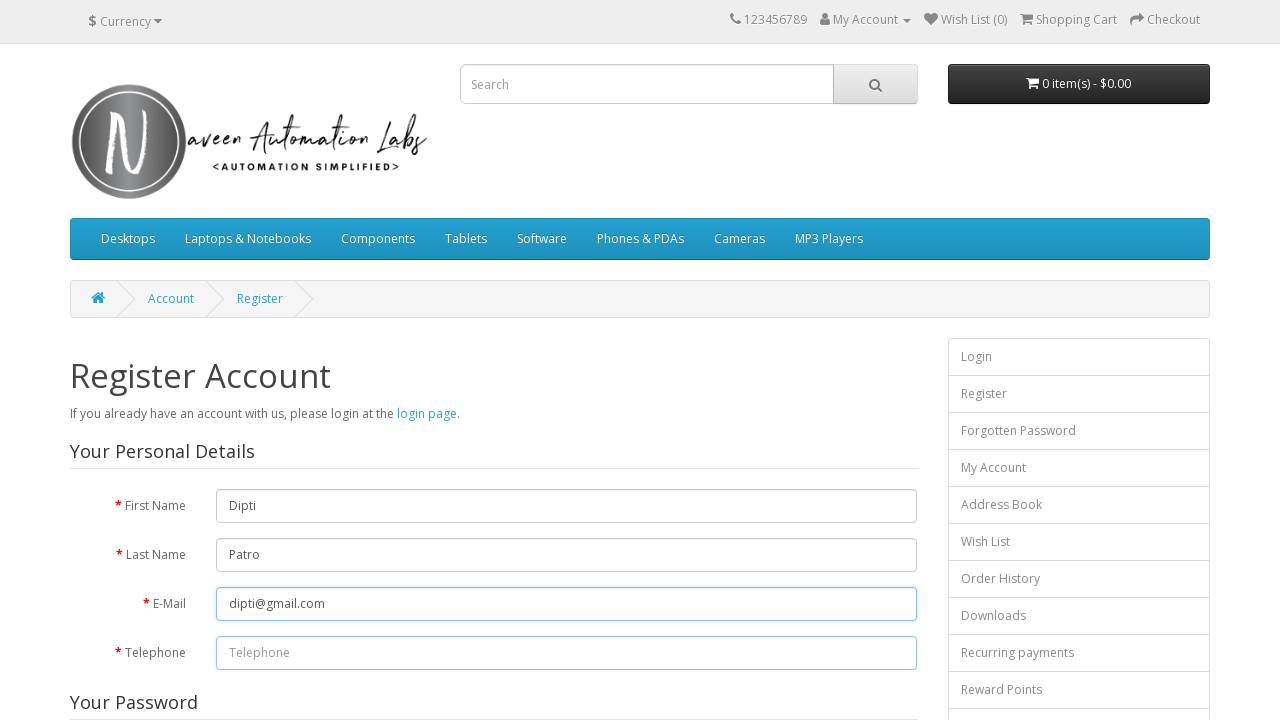

Typed '9898989898' into telephone field on input[name='telephone']
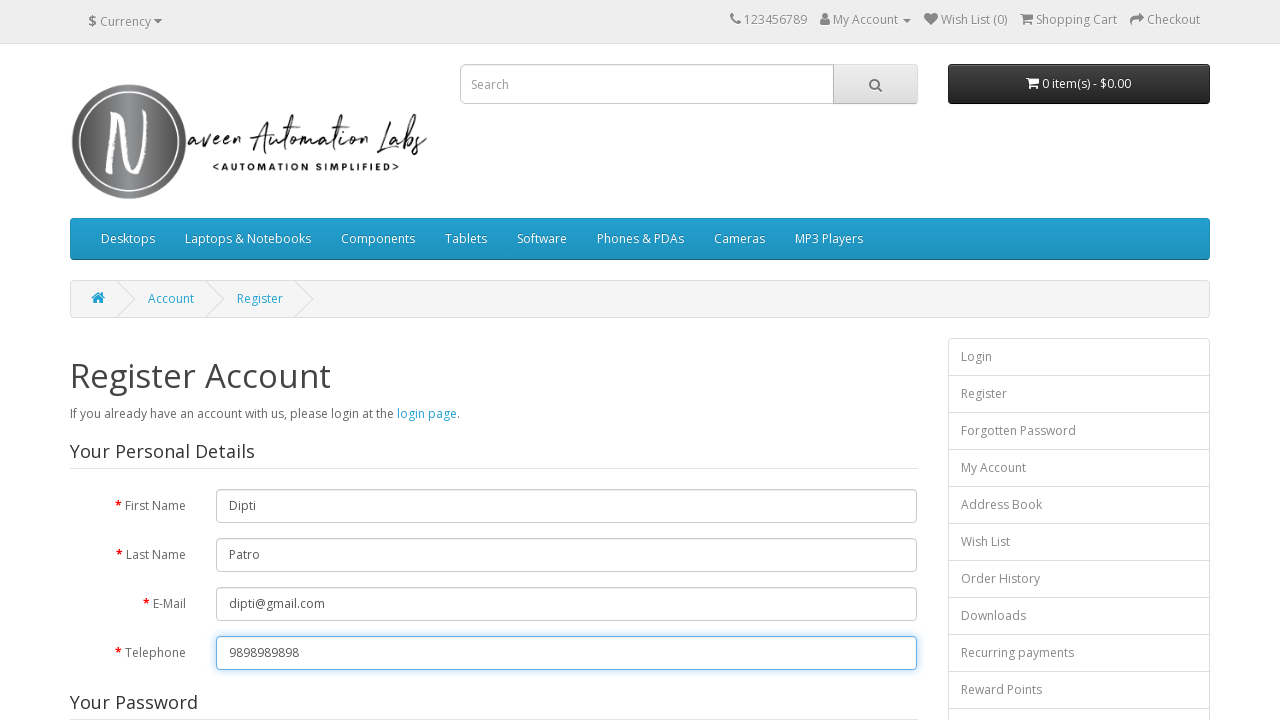

Pressed Tab to navigate from telephone to password field on input[name='telephone']
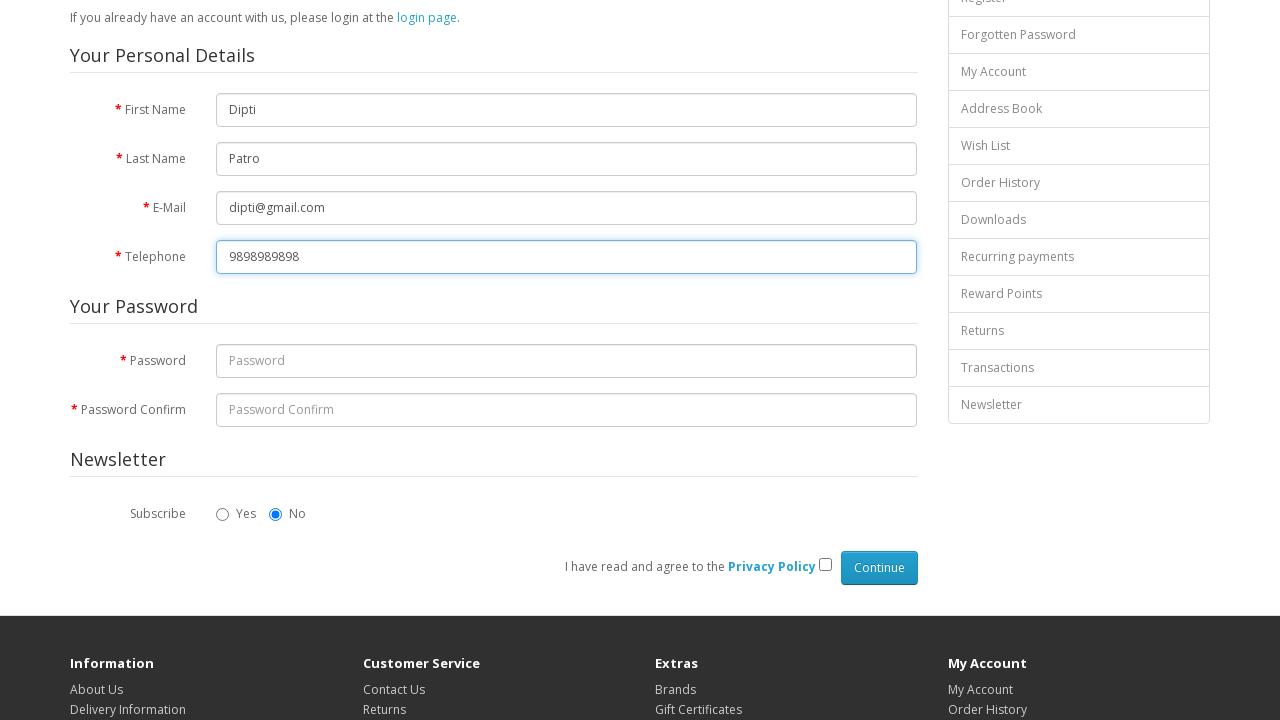

Typed 'Dipti@181' into password field on input[name='password']
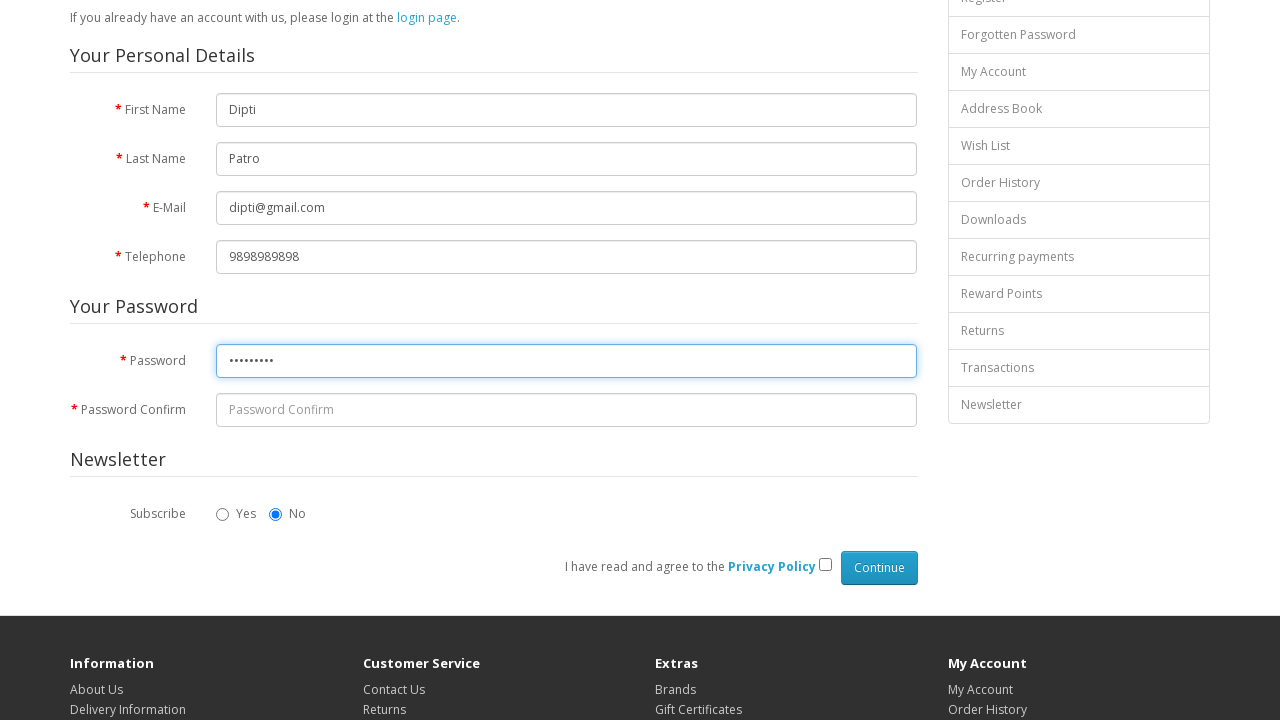

Pressed Tab to navigate from password to confirm password field on input[name='password']
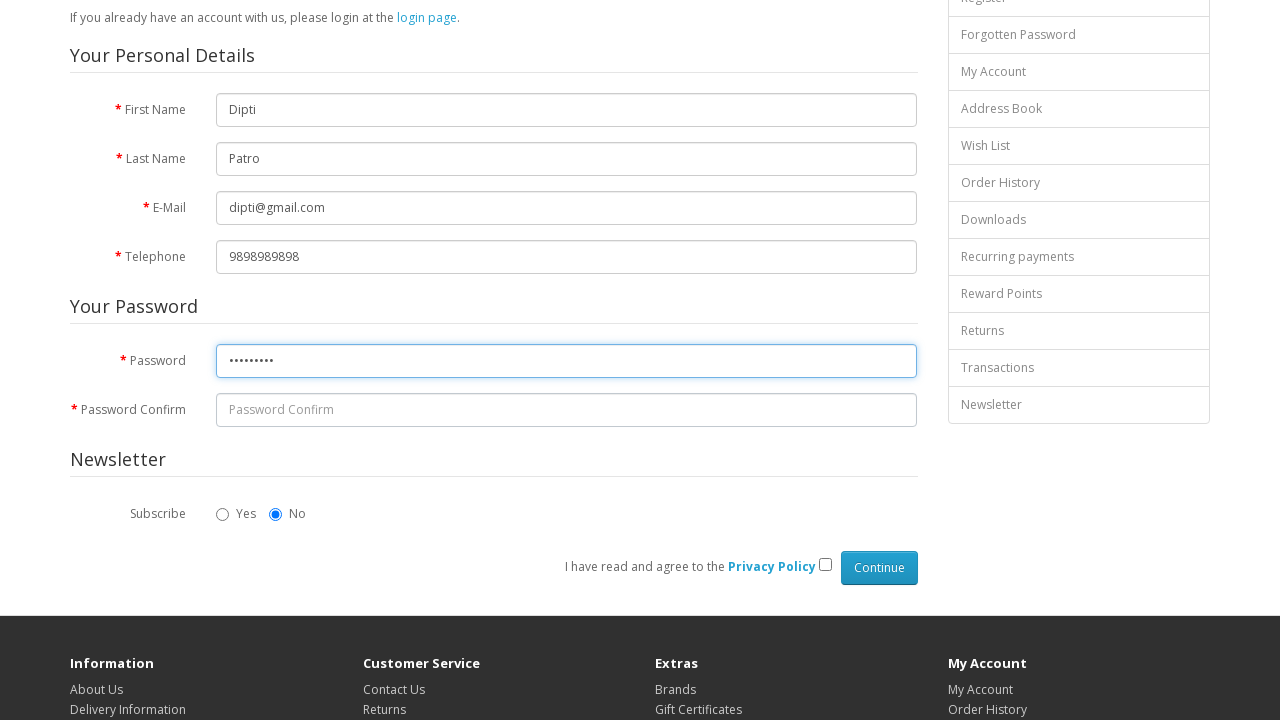

Typed 'Dipti@181' into confirm password field on input[name='confirm']
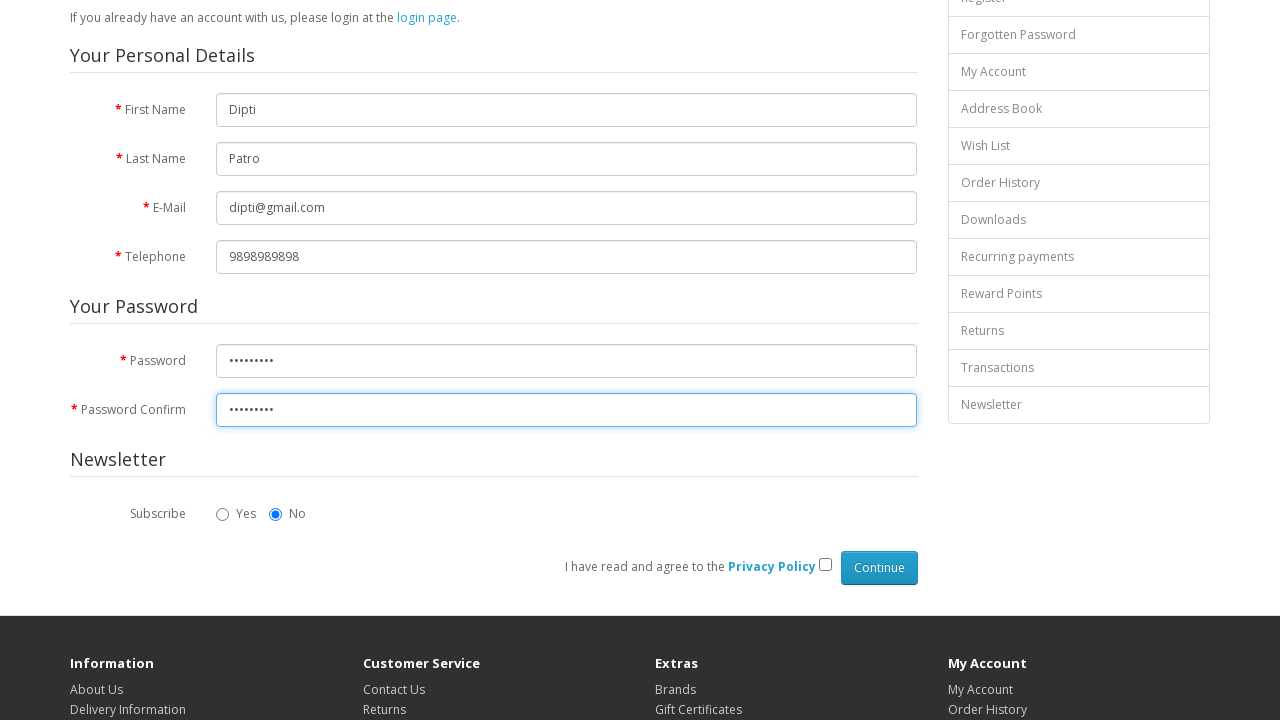

Pressed Tab to navigate to next element on input[name='confirm']
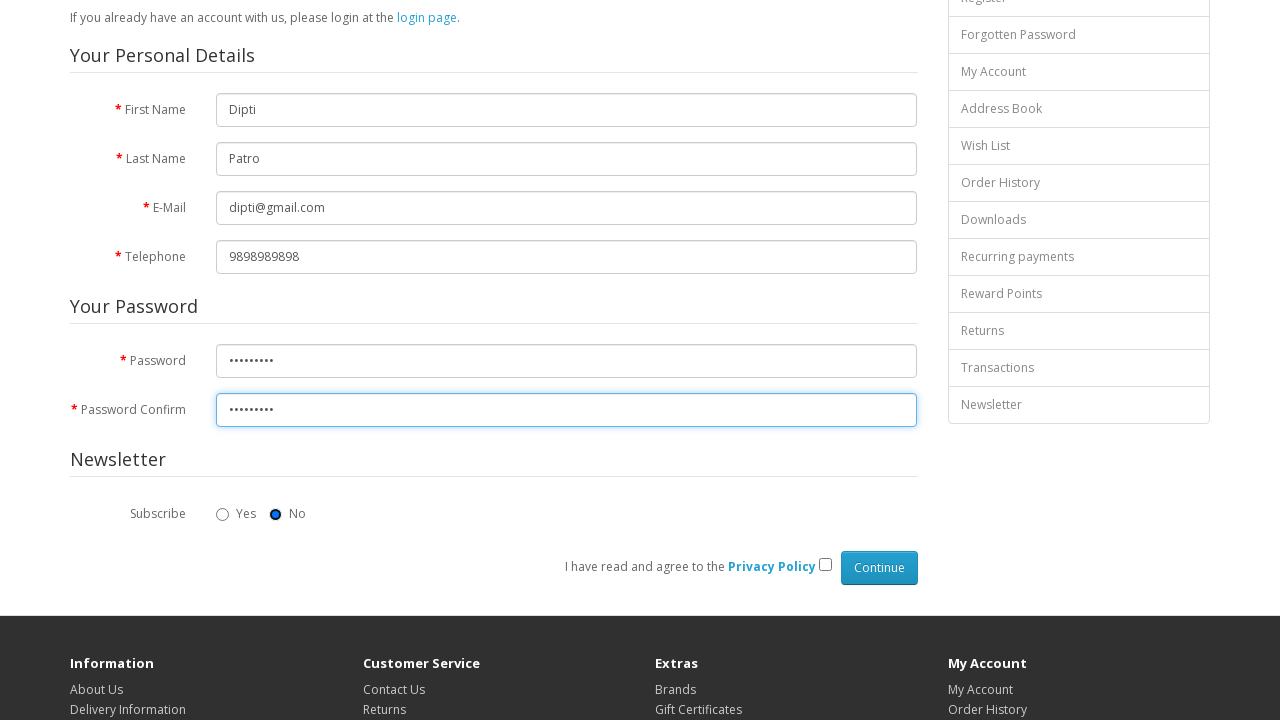

Pressed Tab to skip element
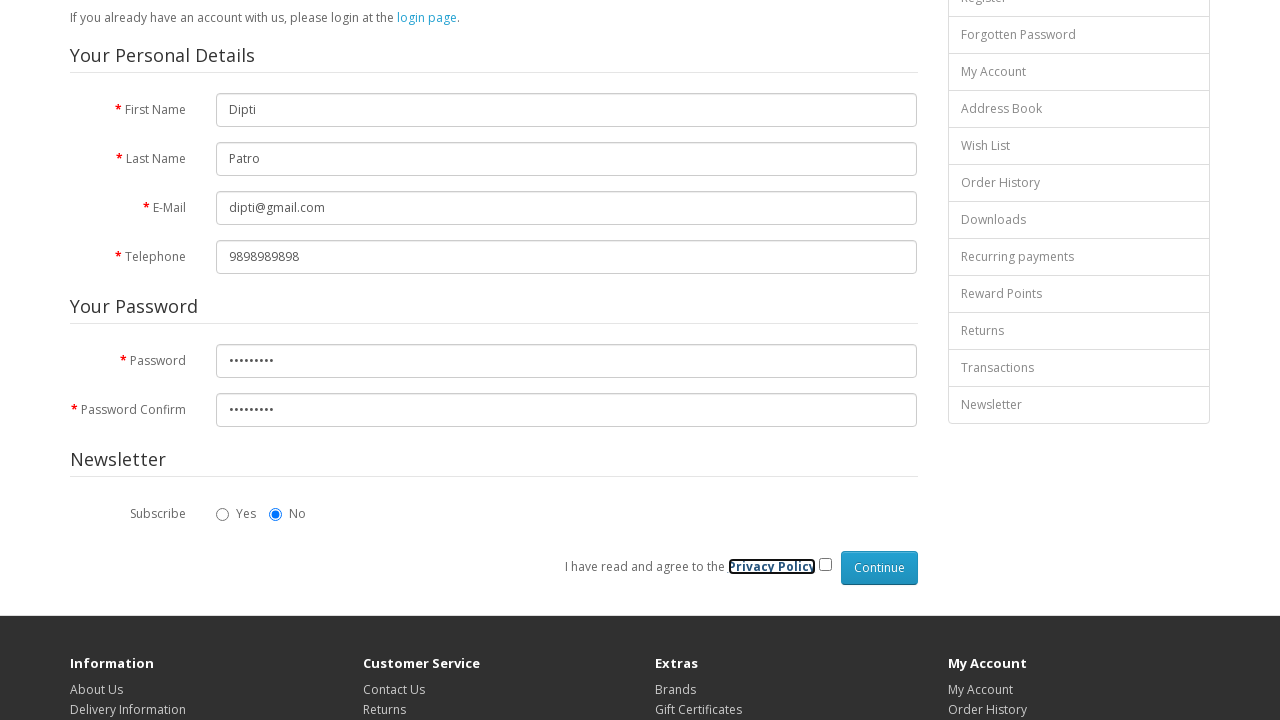

Pressed Tab to skip another element
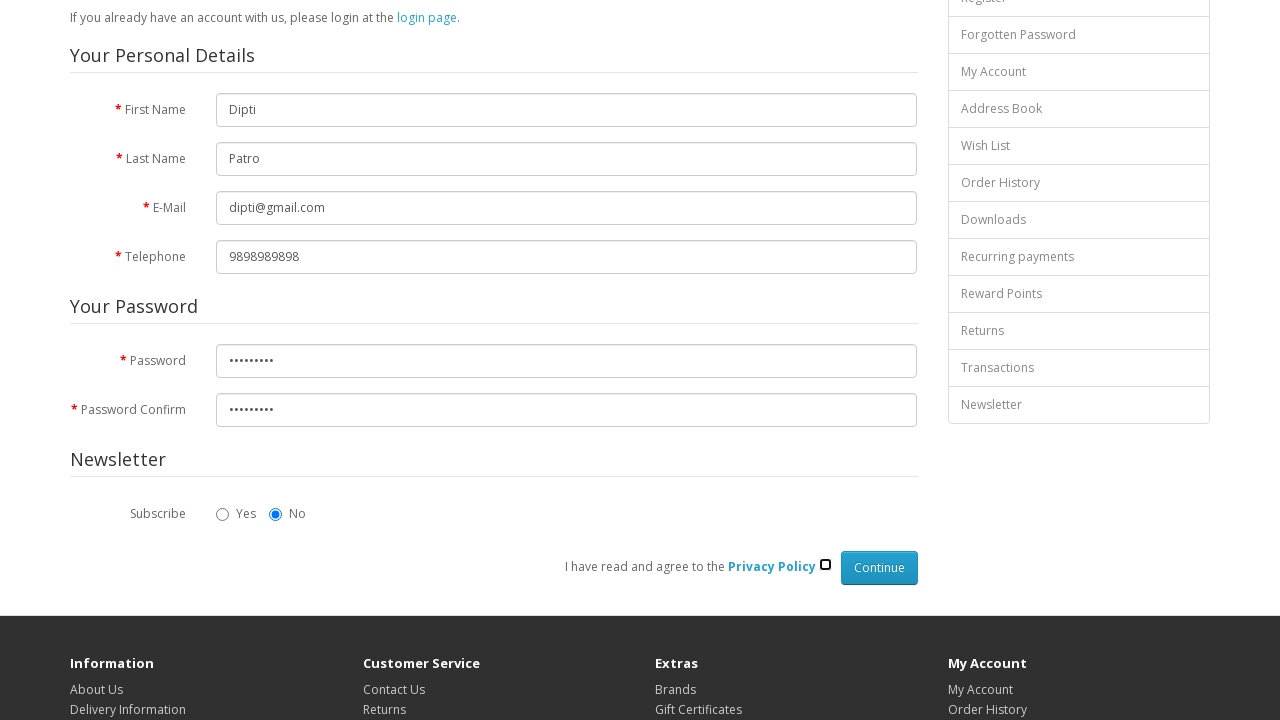

Clicked agreement checkbox at (825, 565) on input[type='checkbox'][name='agree']
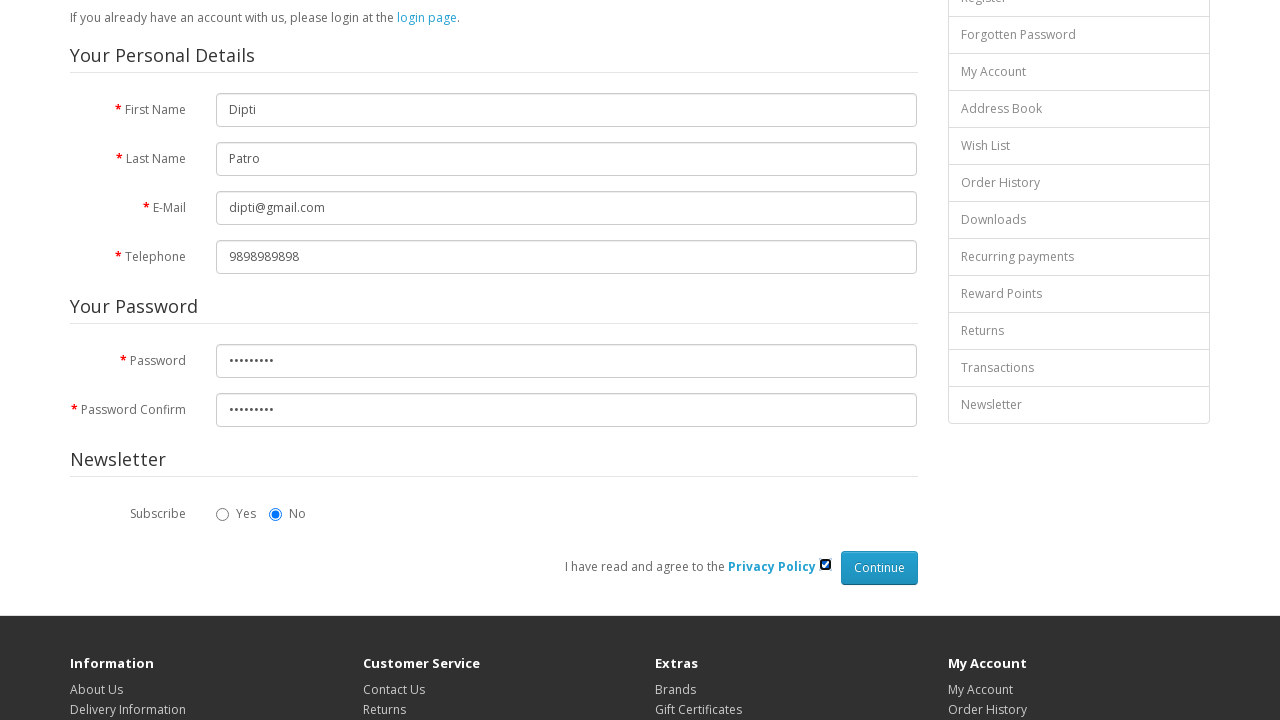

Pressed Tab to navigate to Continue button
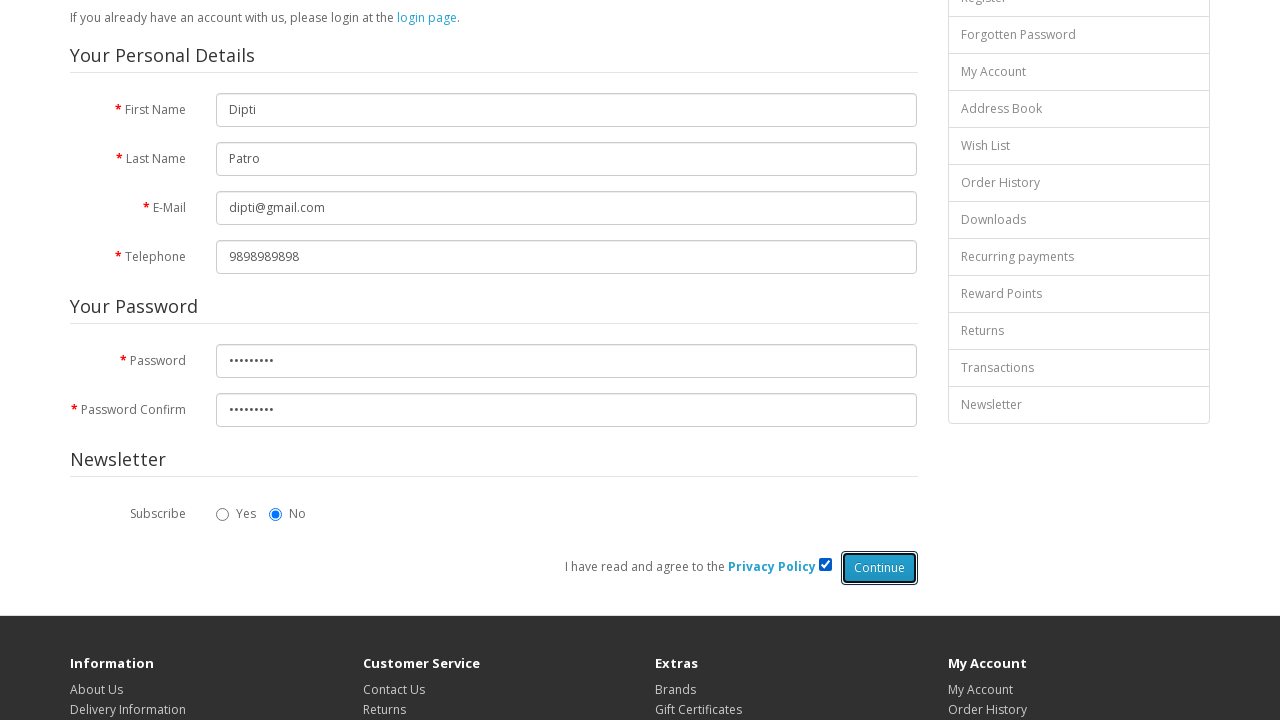

Clicked Continue button to submit registration form at (879, 568) on input[type='submit'][value='Continue']
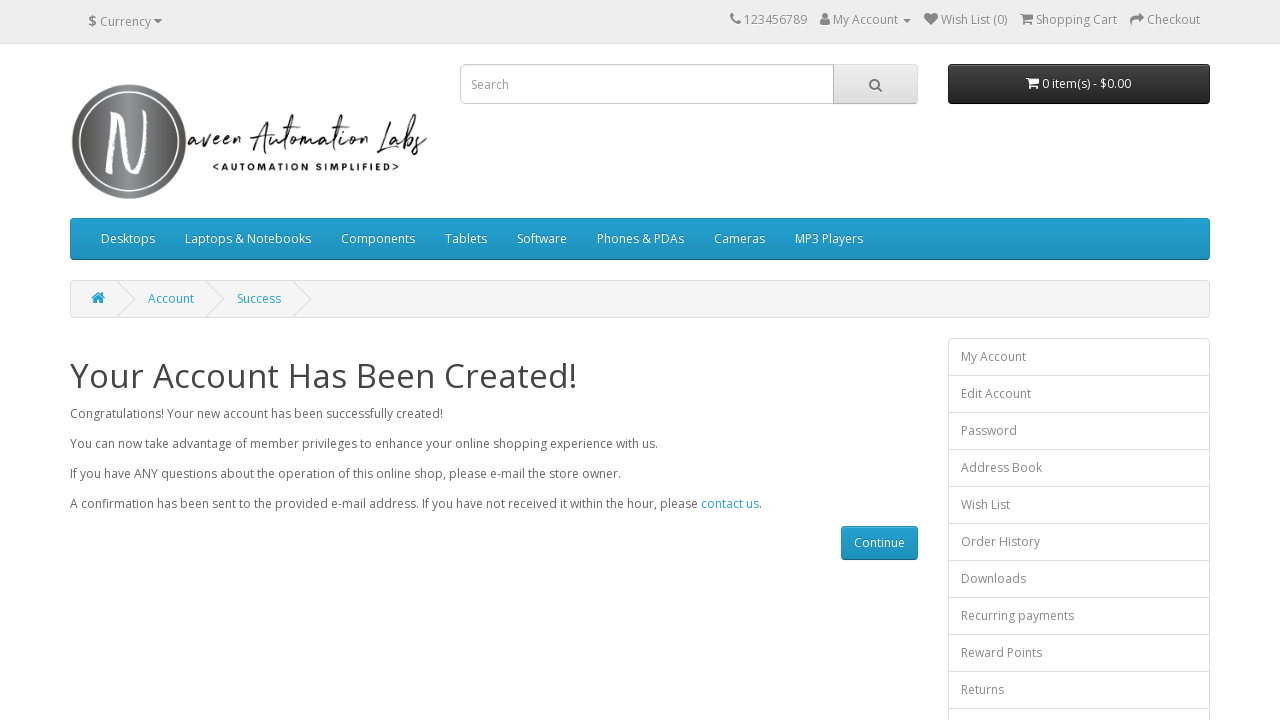

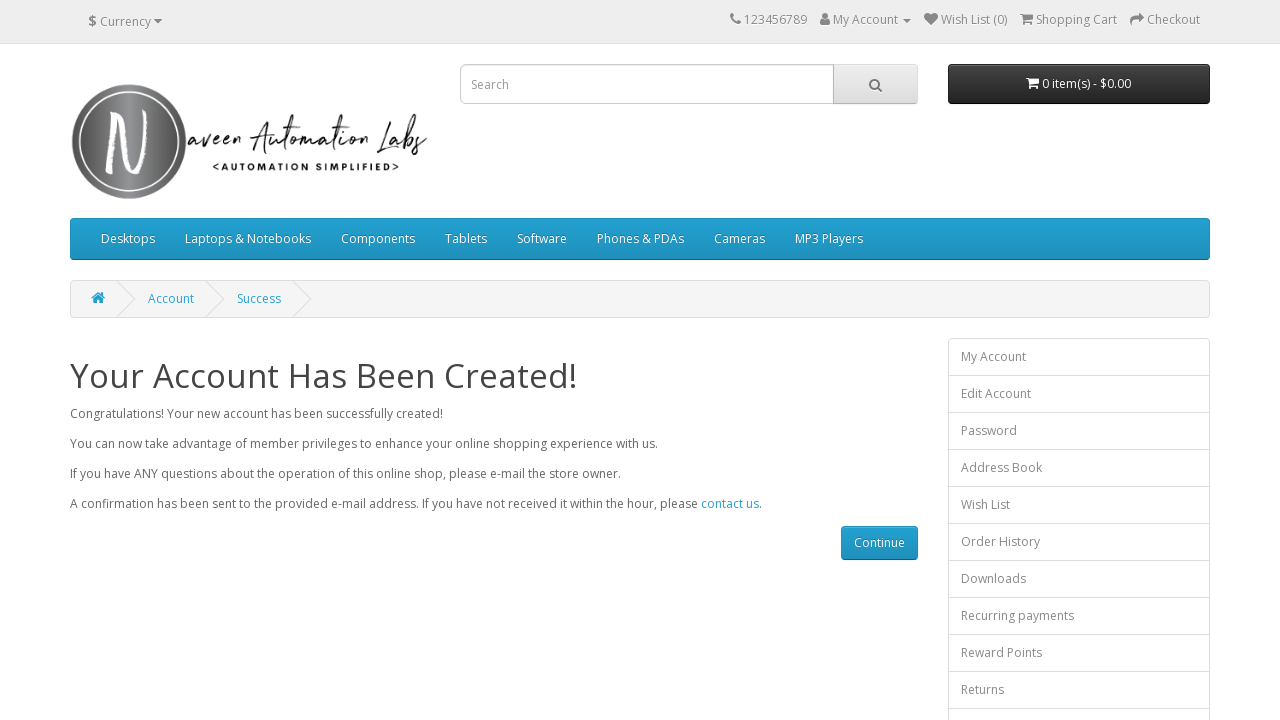